Navigates to Four Seasons beach and seaside retreats page and scrolls through the page content to view different sections

Starting URL: https://www.fourseasons.com/privateretreats/explore/#beach-seaside

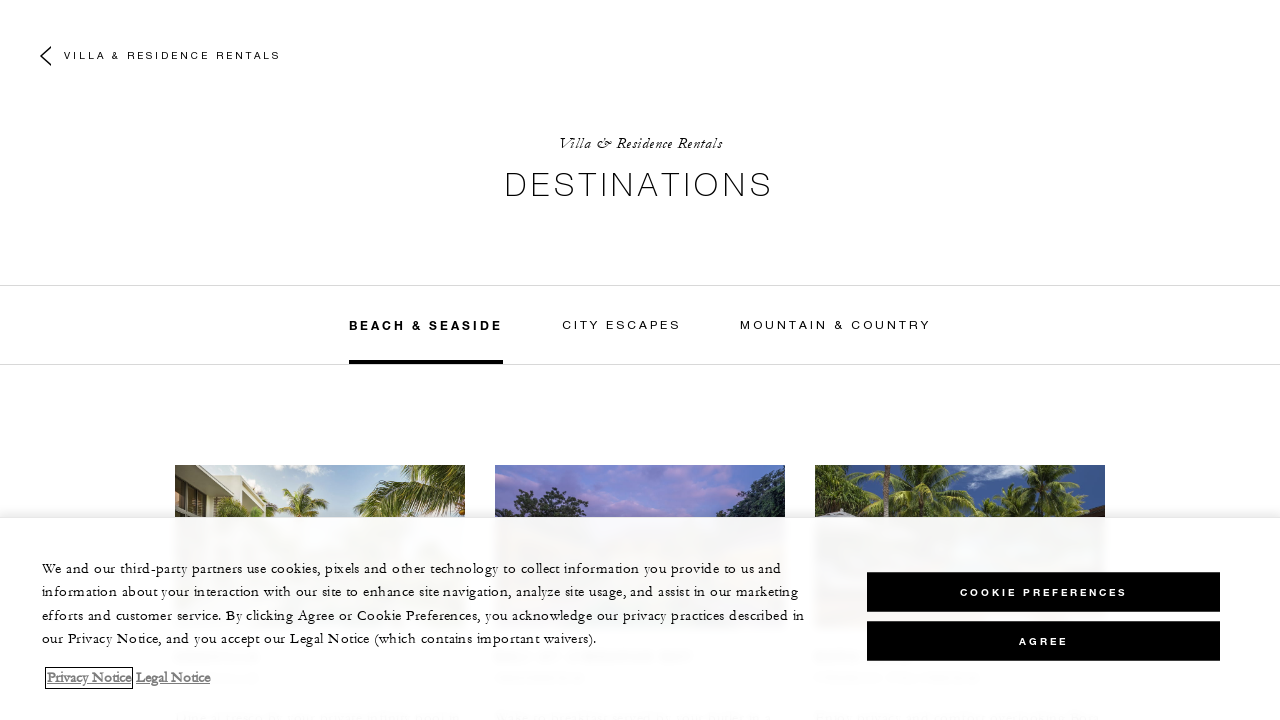

Waited 400ms for page to stabilize
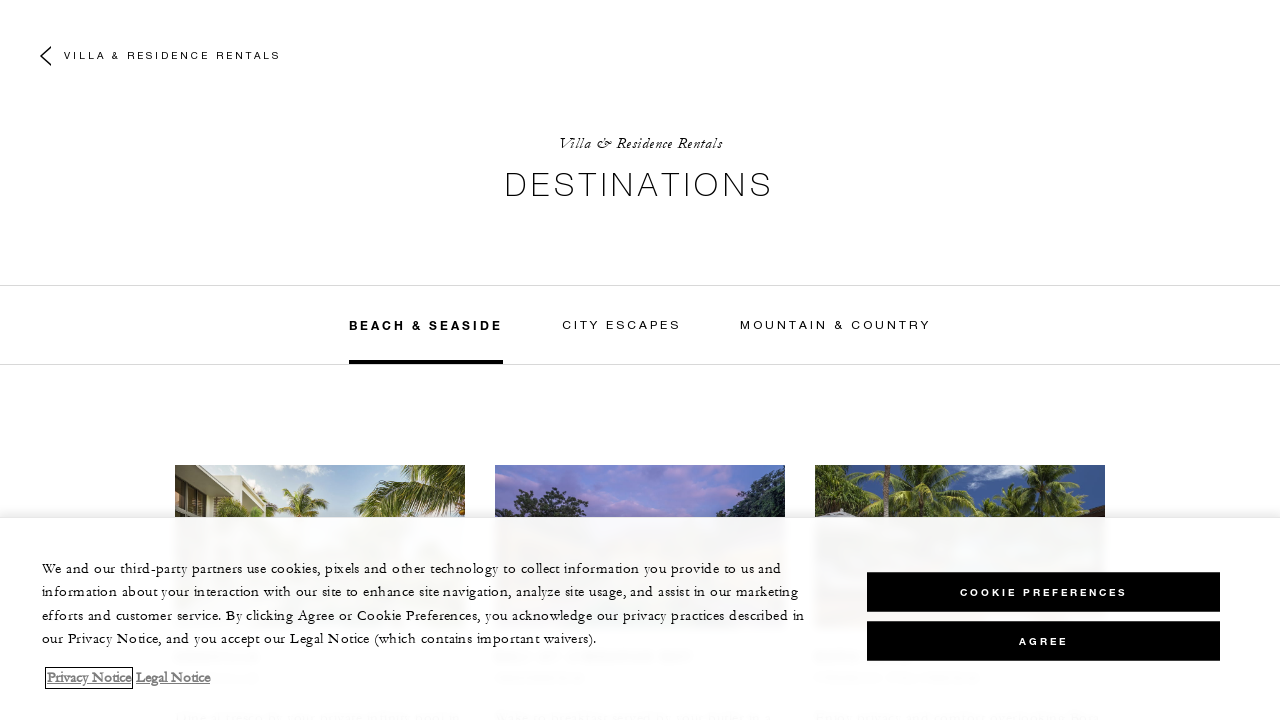

Scrolled to 100px position
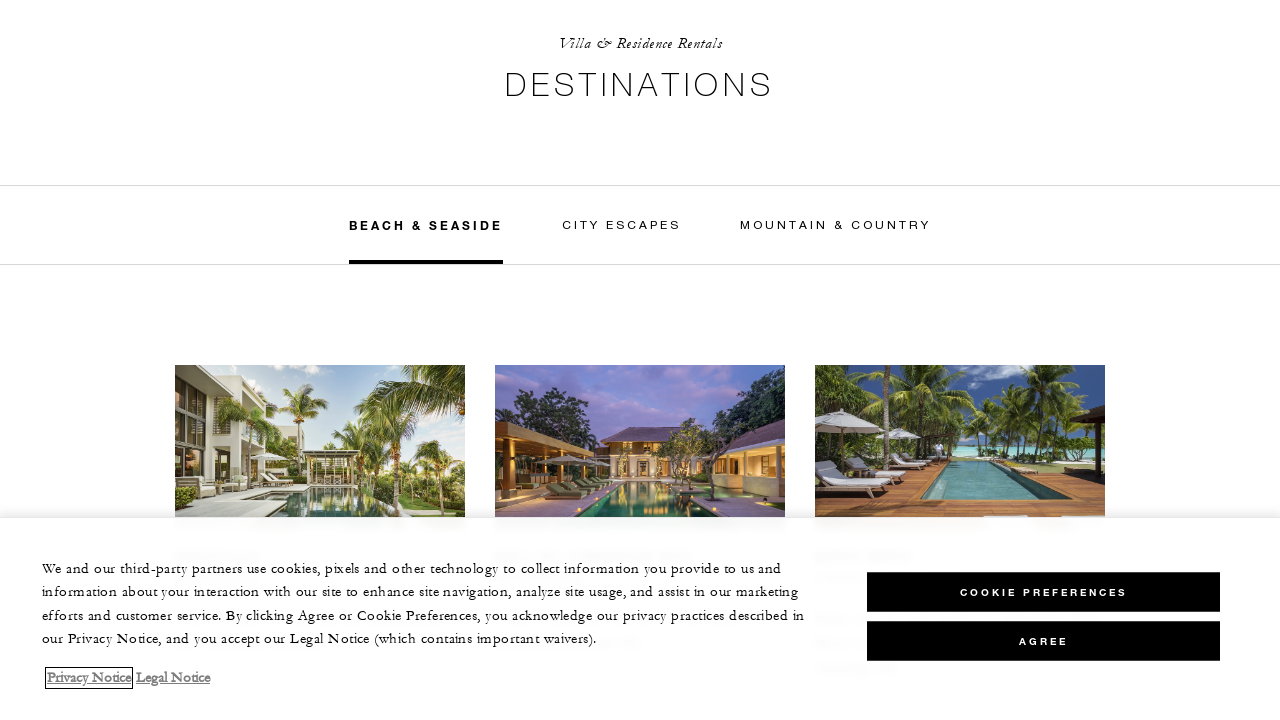

Scrolled to 250px position
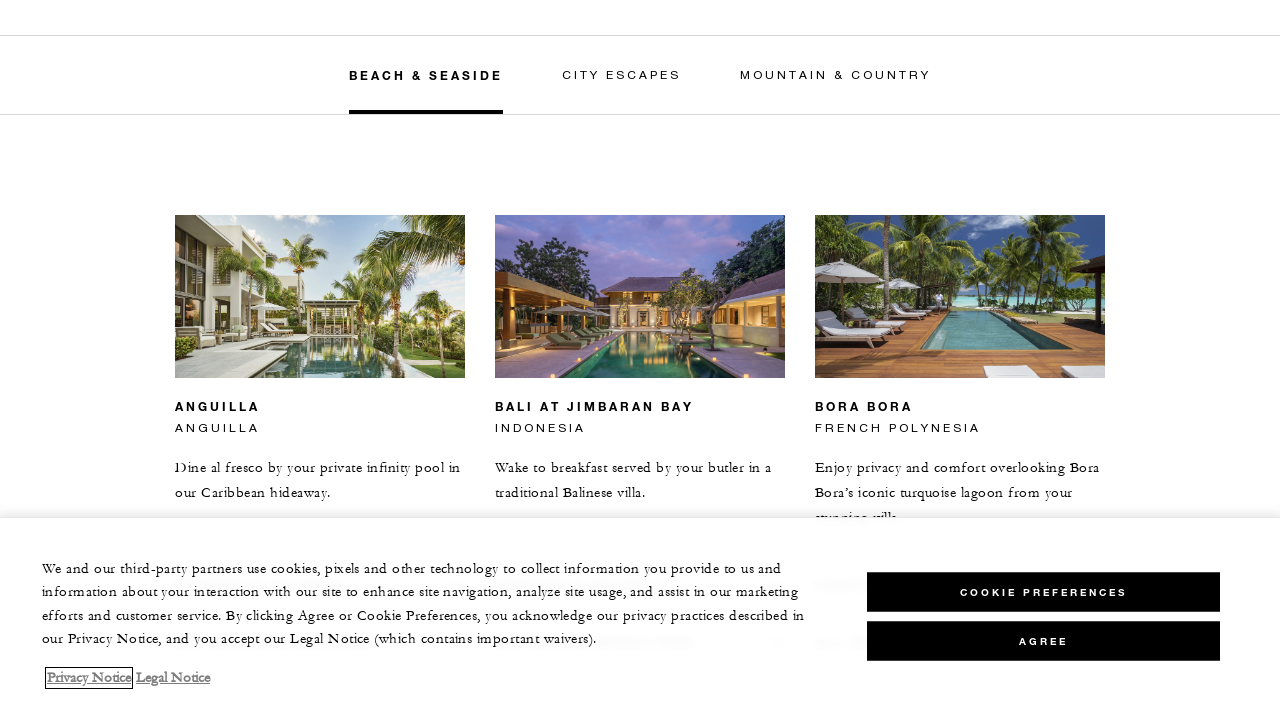

Scrolled to 400px position
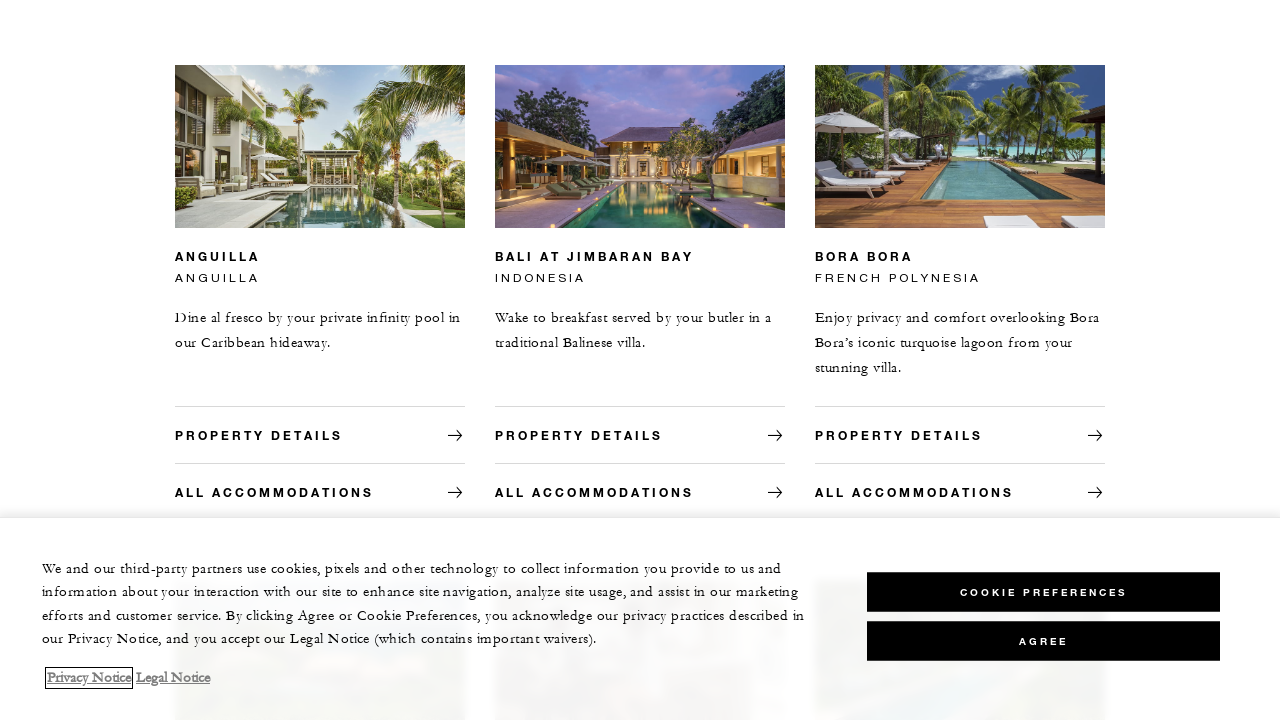

Waited 800ms for content to load
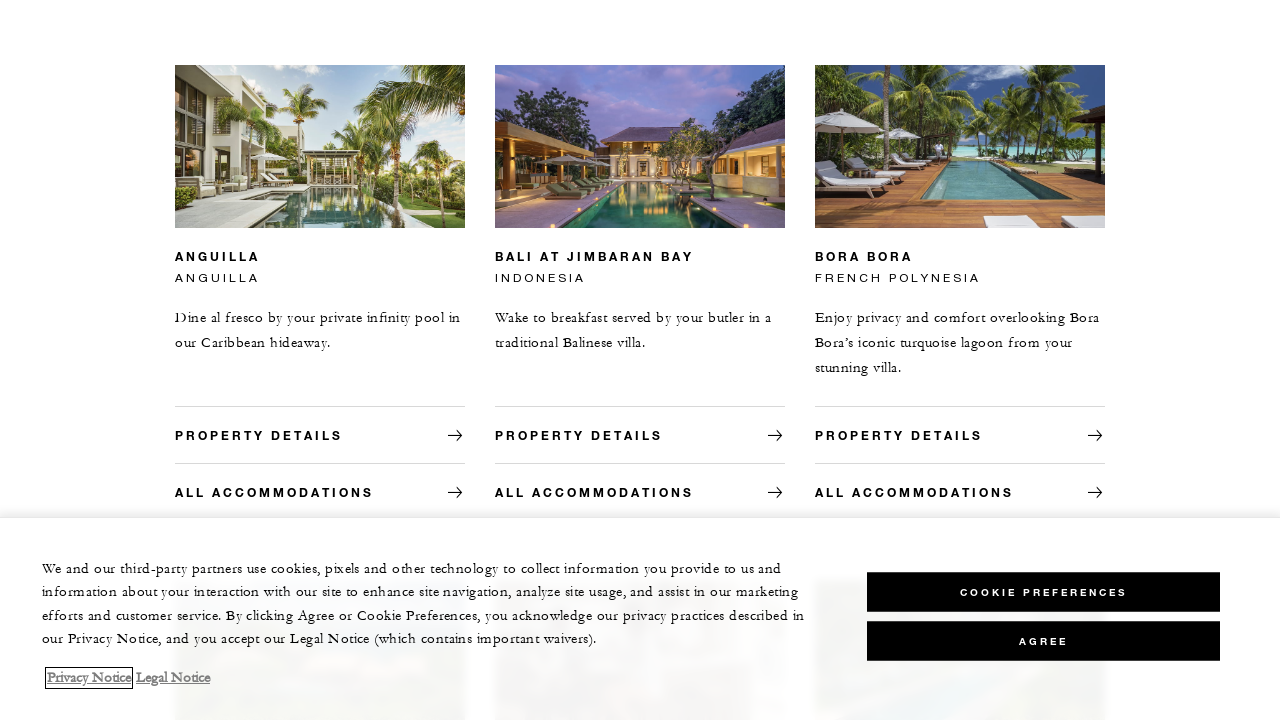

Scrolled to 550px position
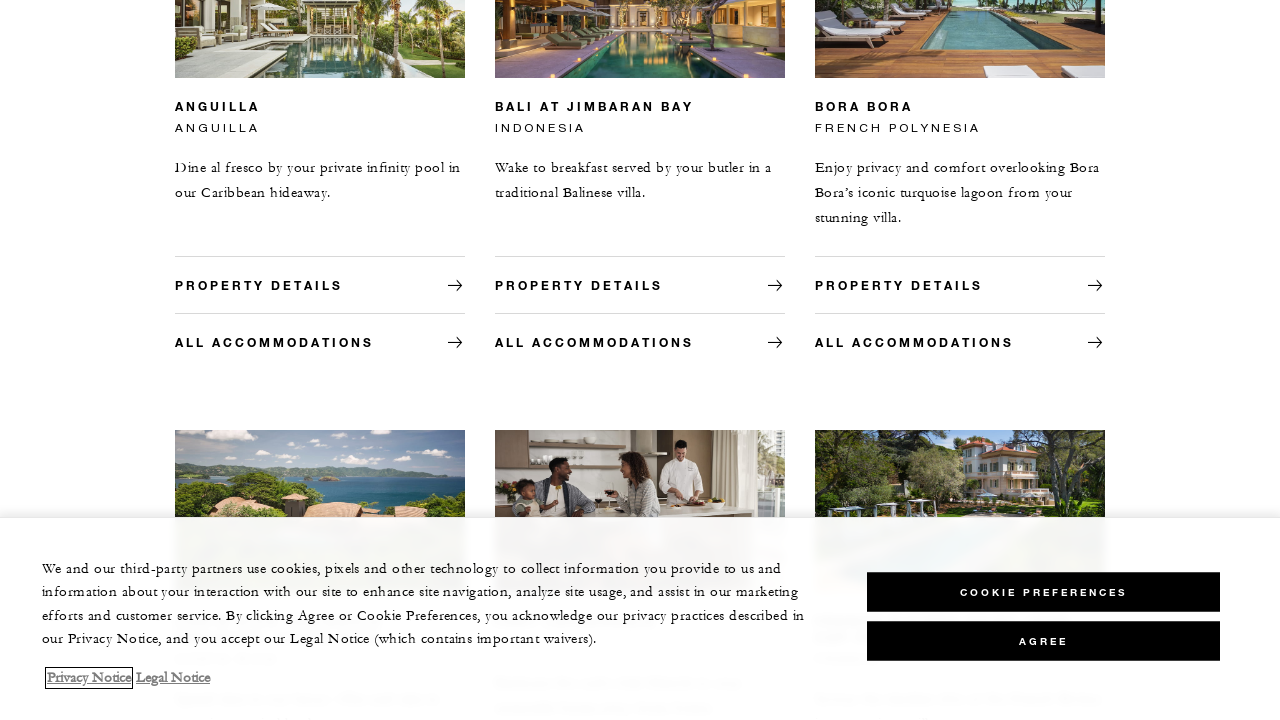

Scrolled to 700px position
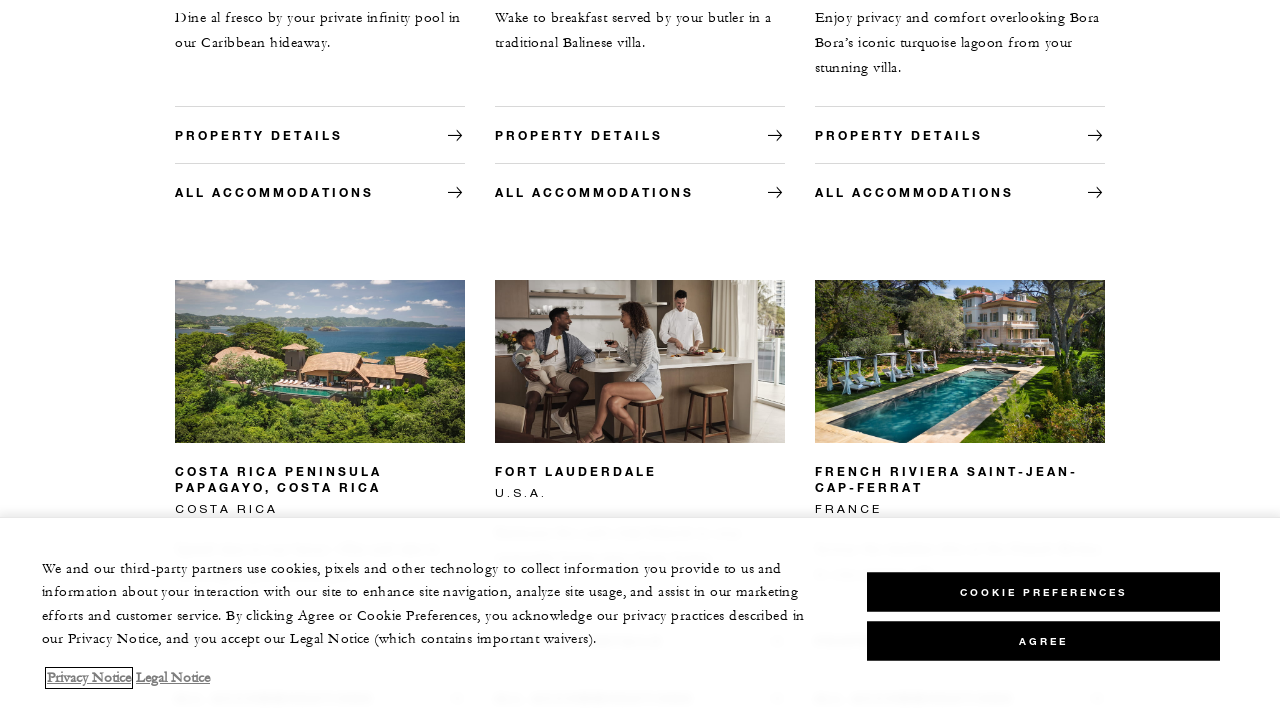

Scrolled to 850px position
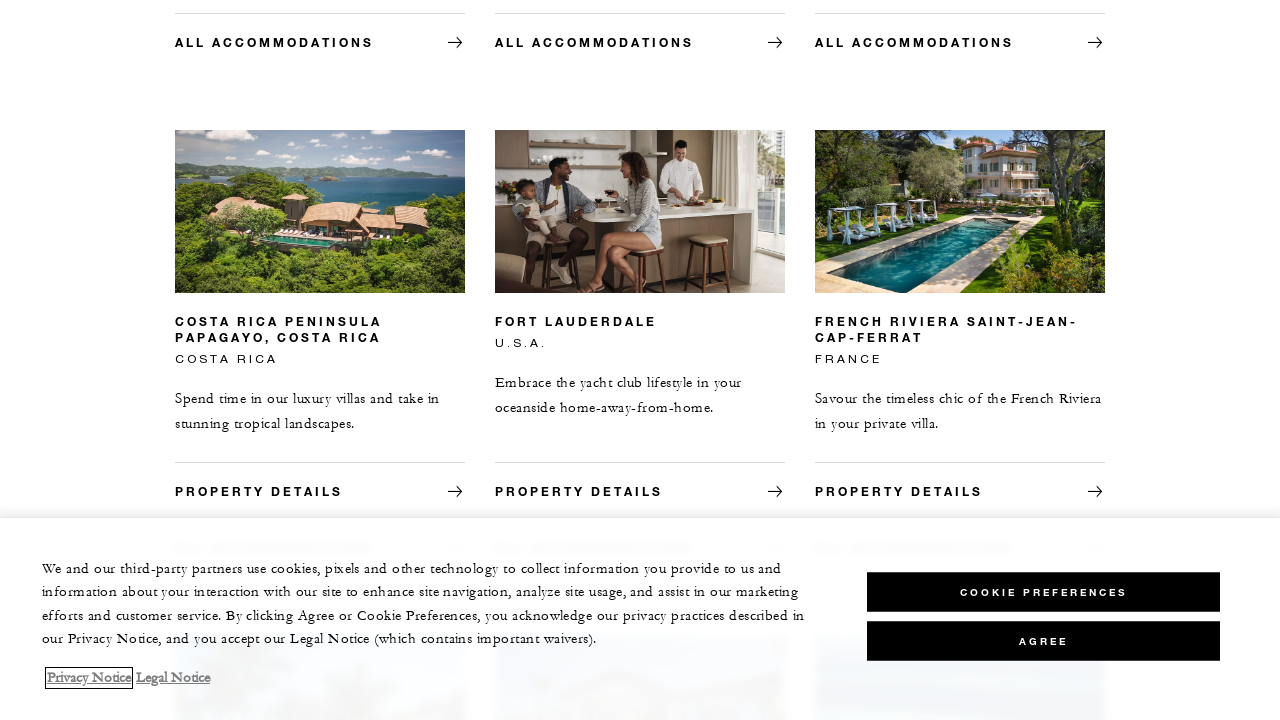

Waited 800ms for content to load
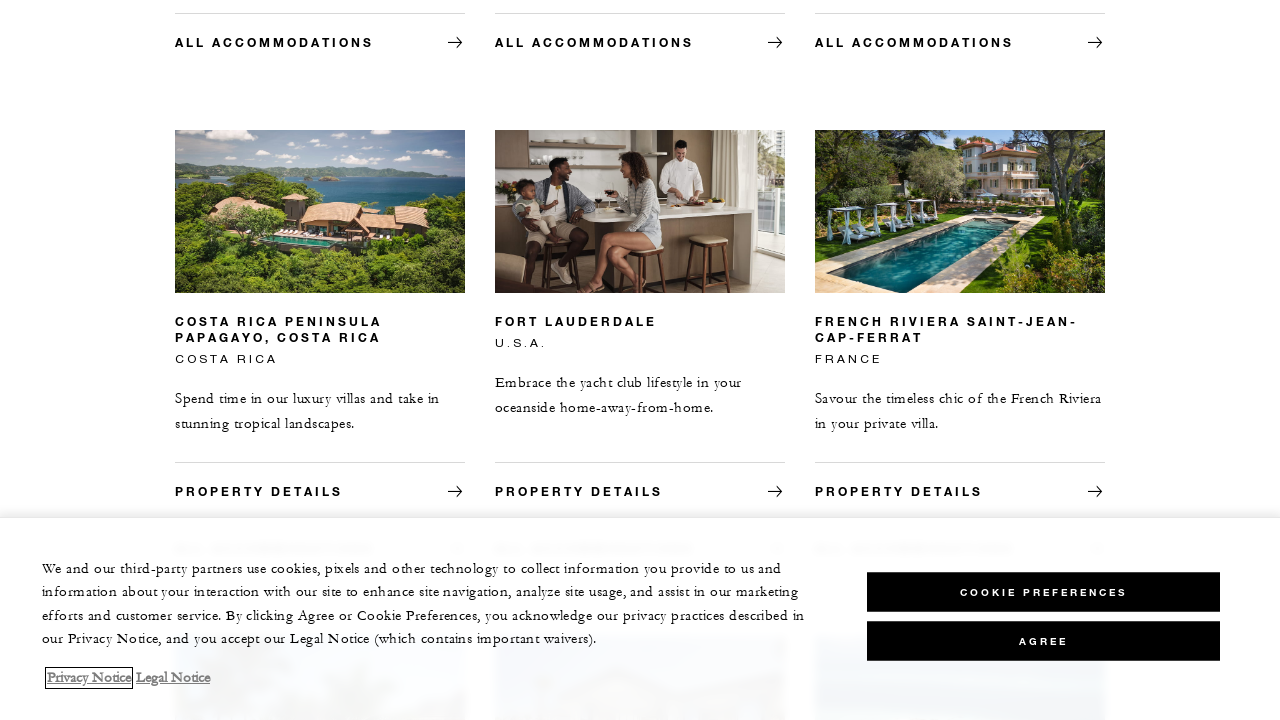

Scrolled to 1000px position
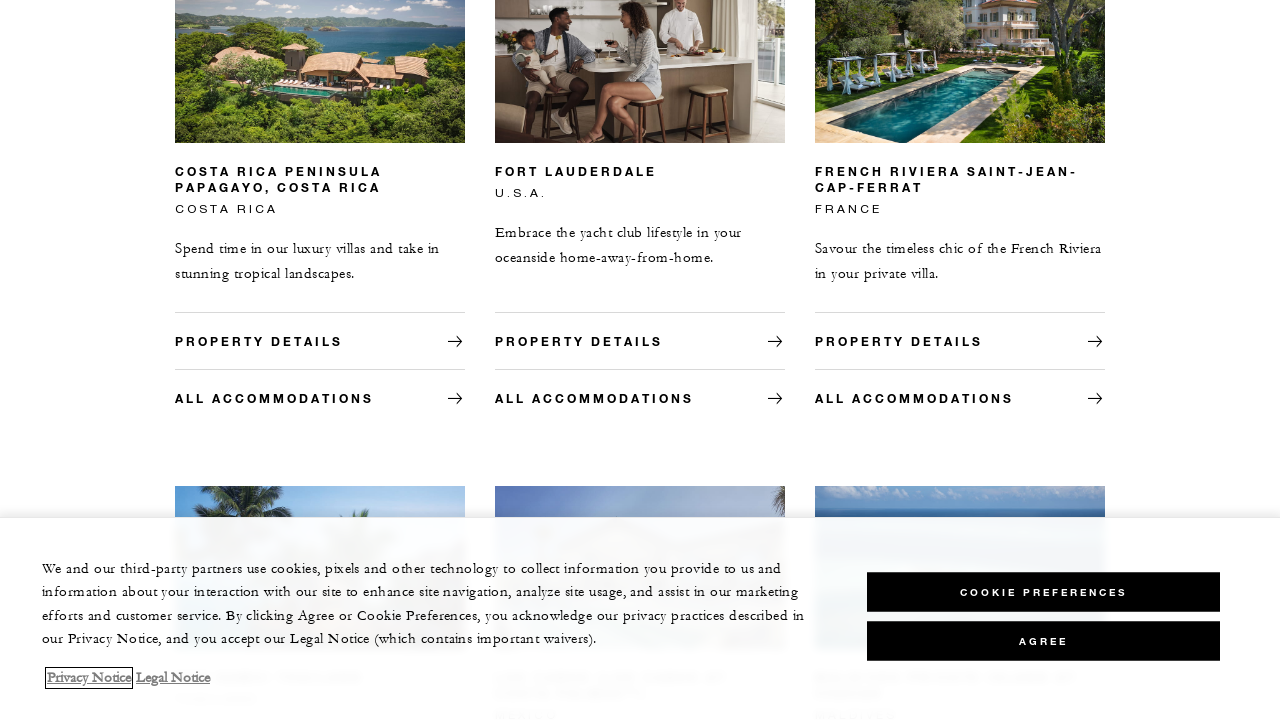

Scrolled to 1150px position
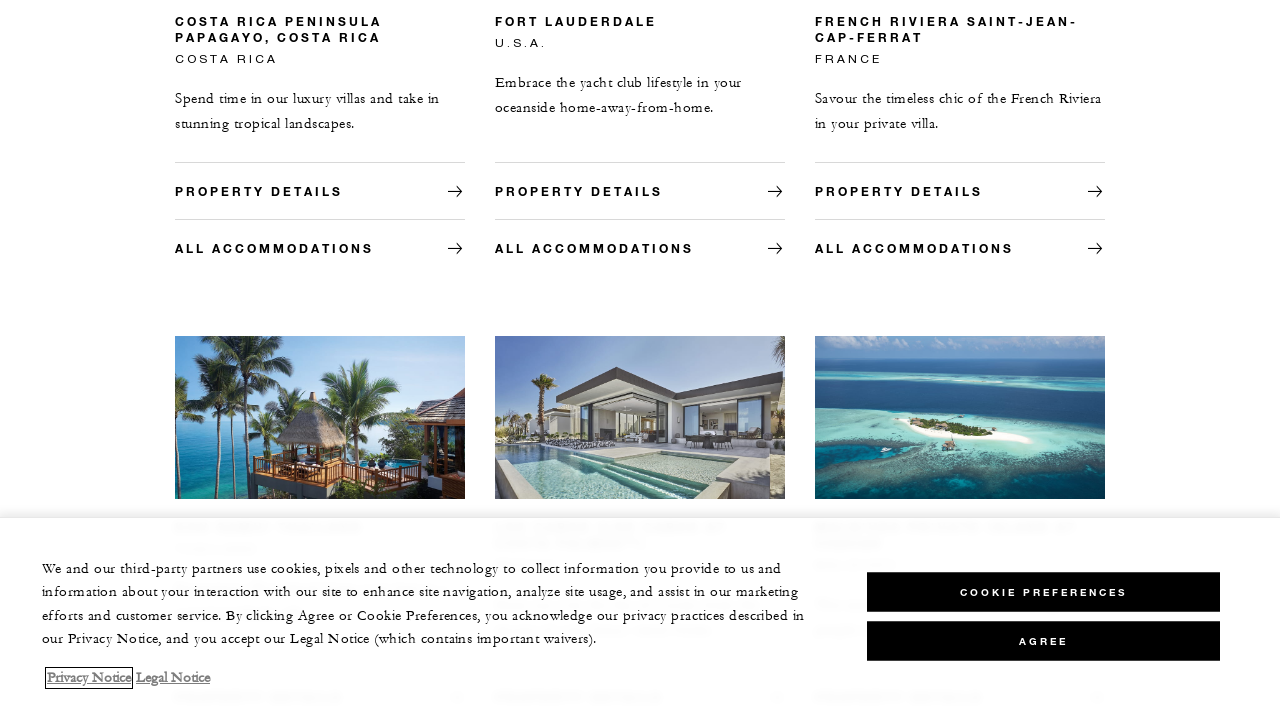

Scrolled to 1300px position
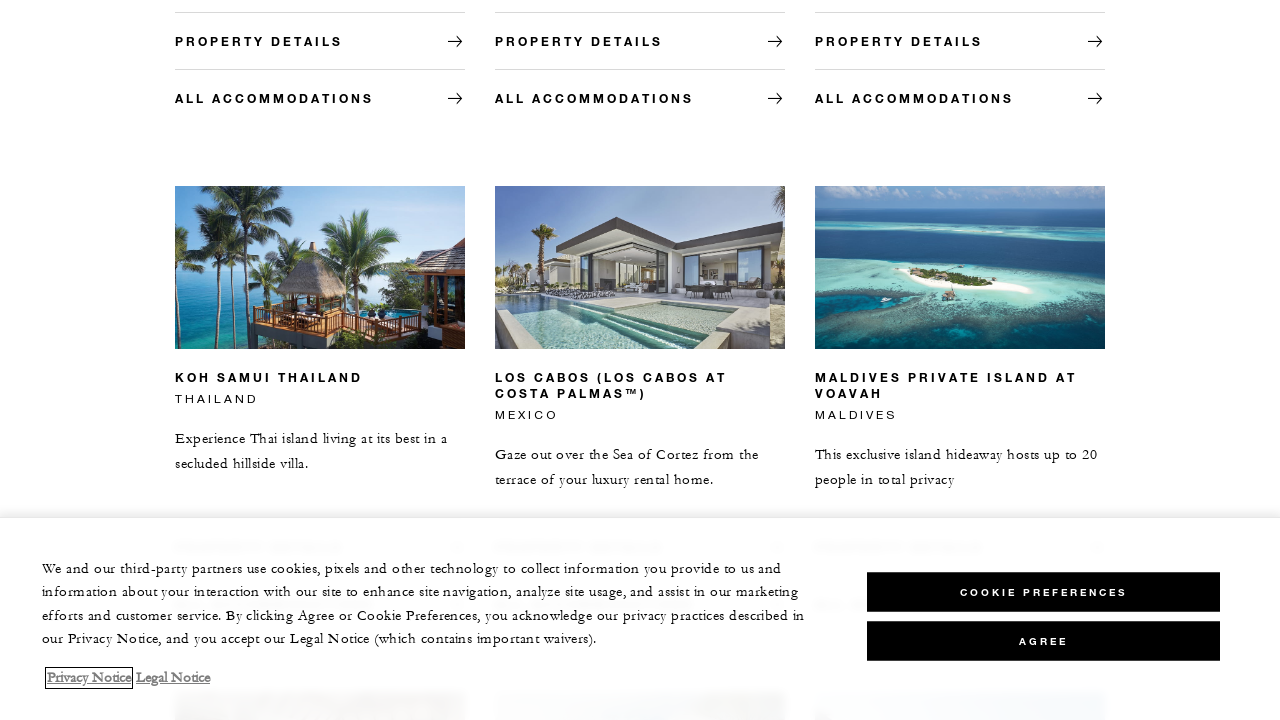

Waited 800ms for content to load
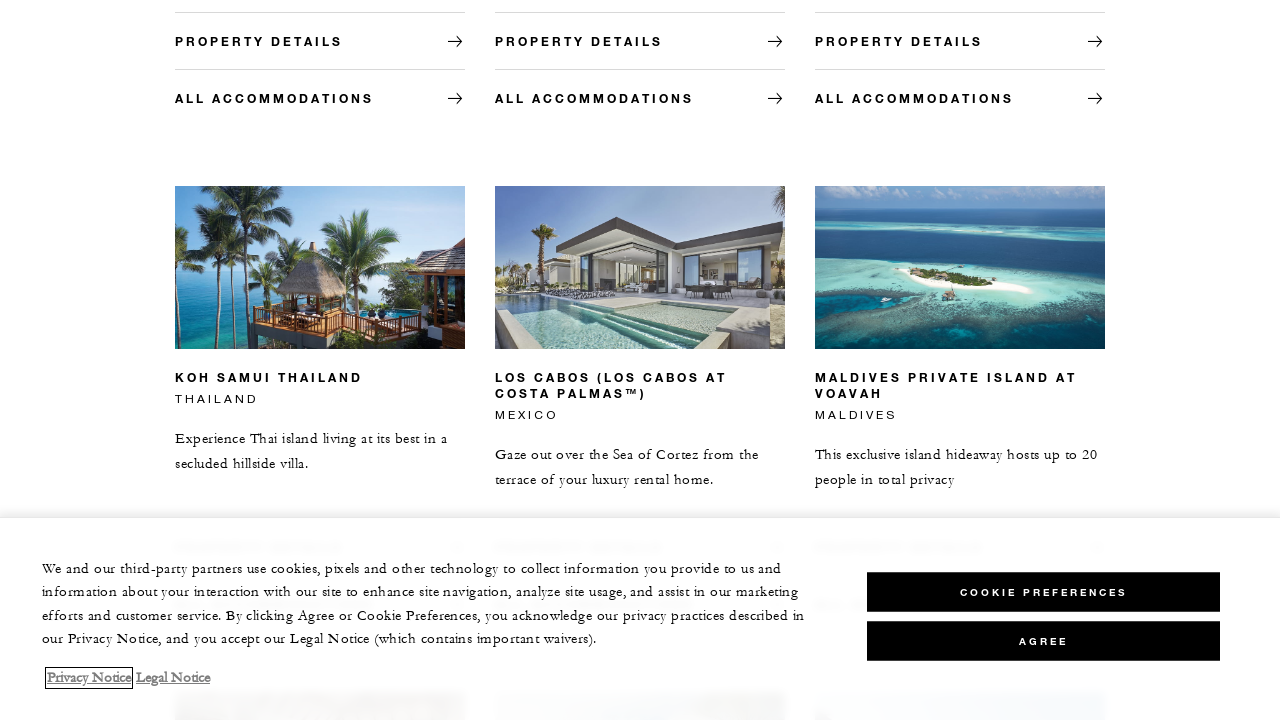

Scrolled to 1450px position
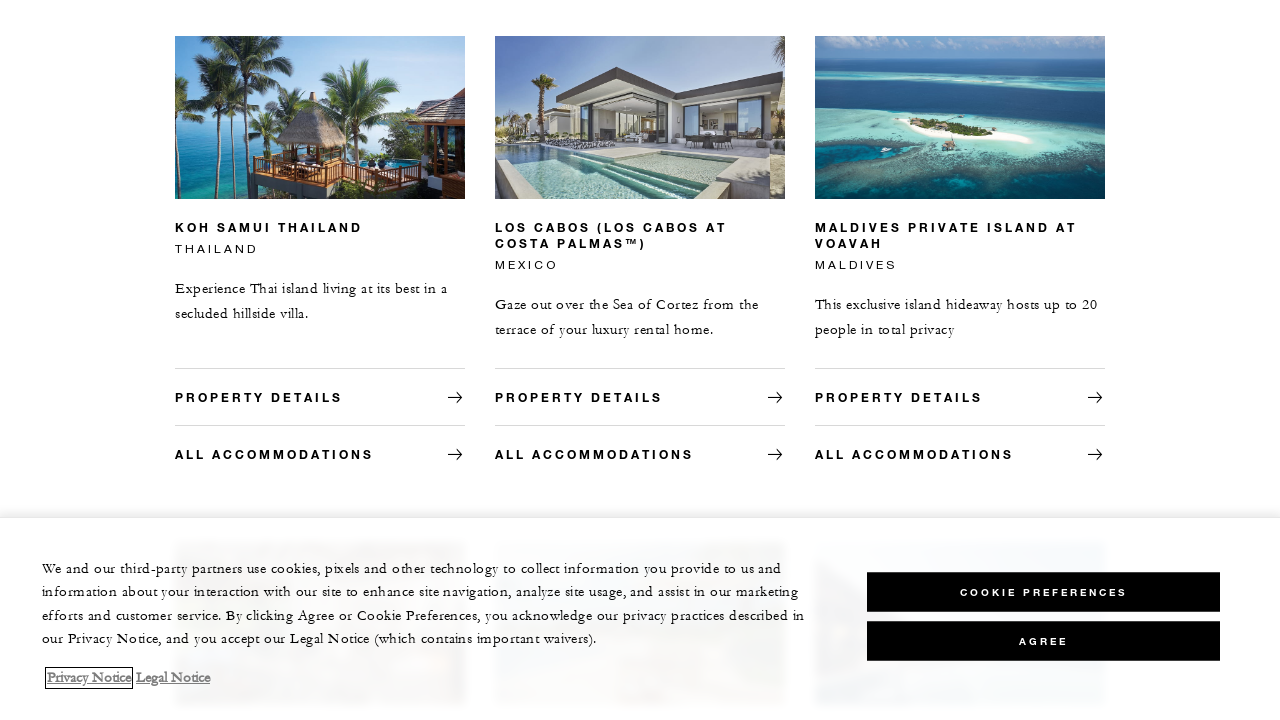

Scrolled to 1600px position
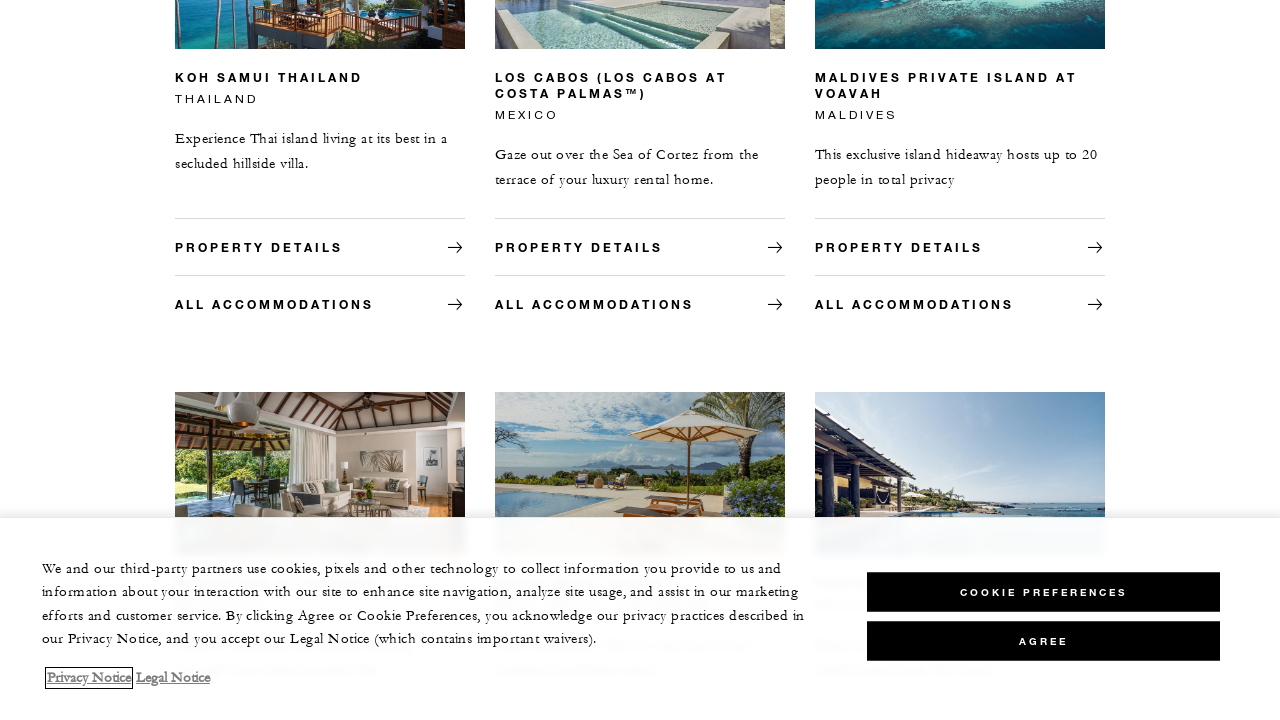

Scrolled to 1750px position
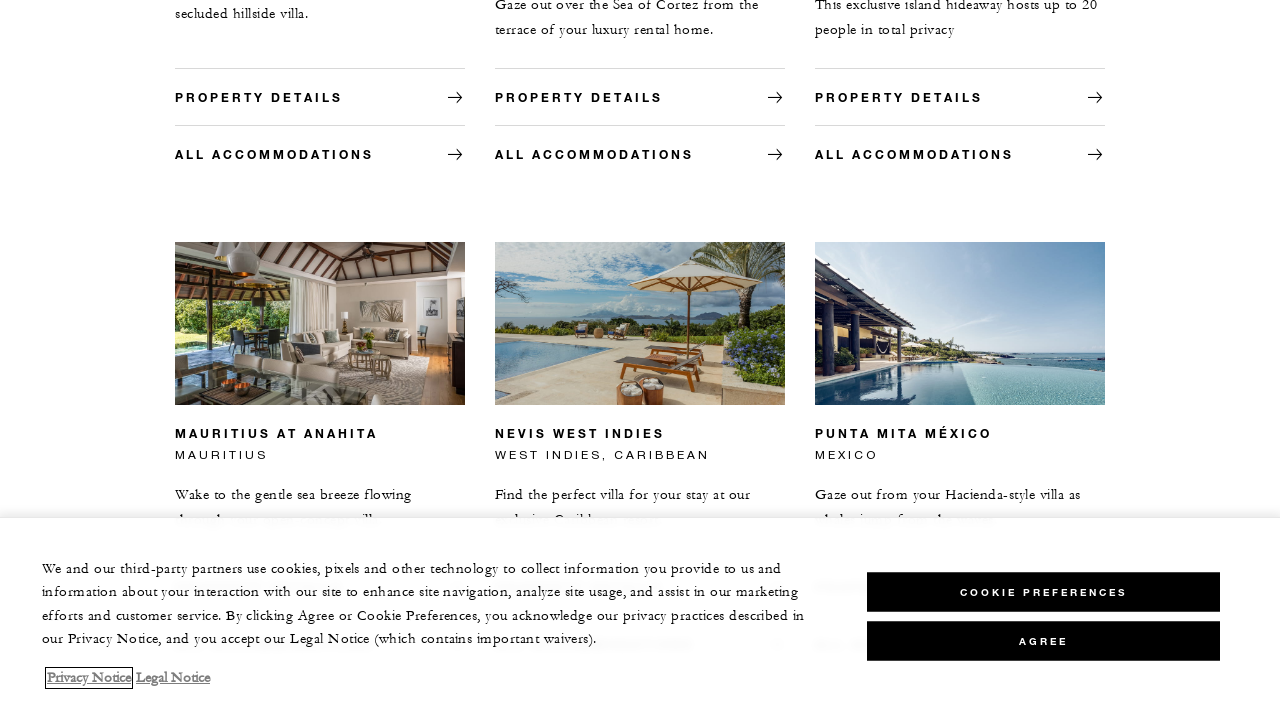

Waited 800ms for content to load
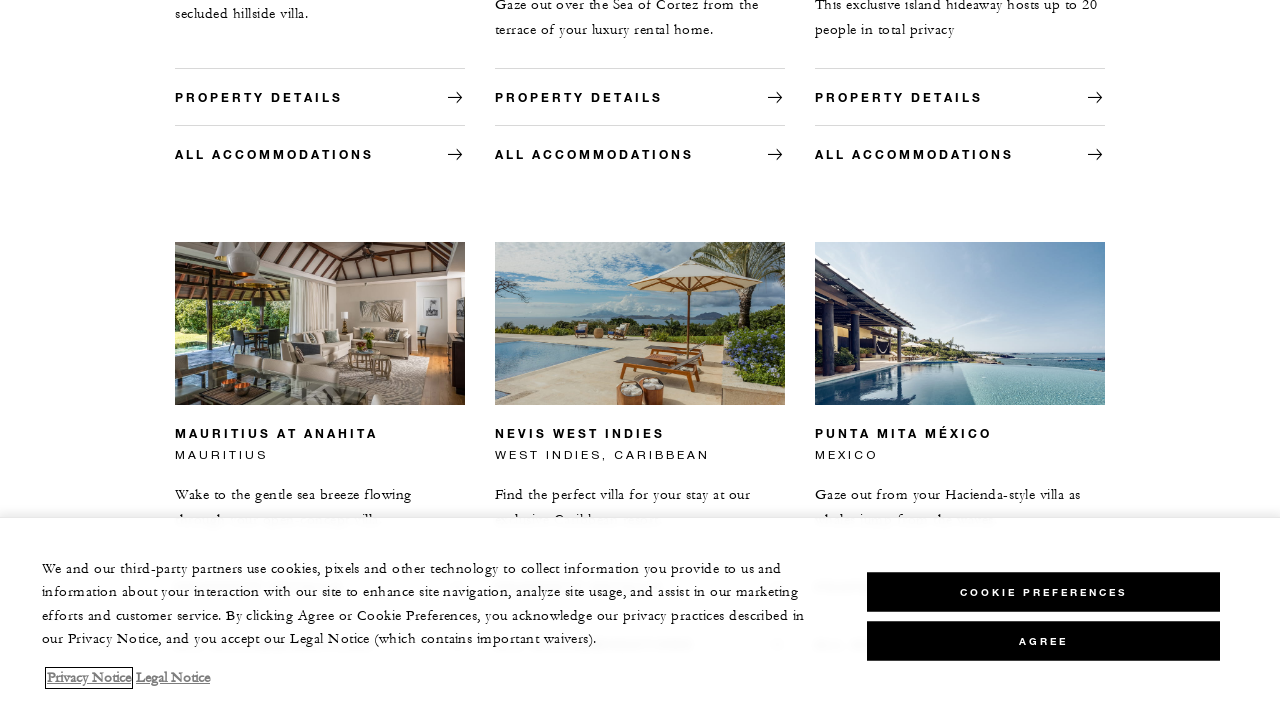

Scrolled to 1900px position
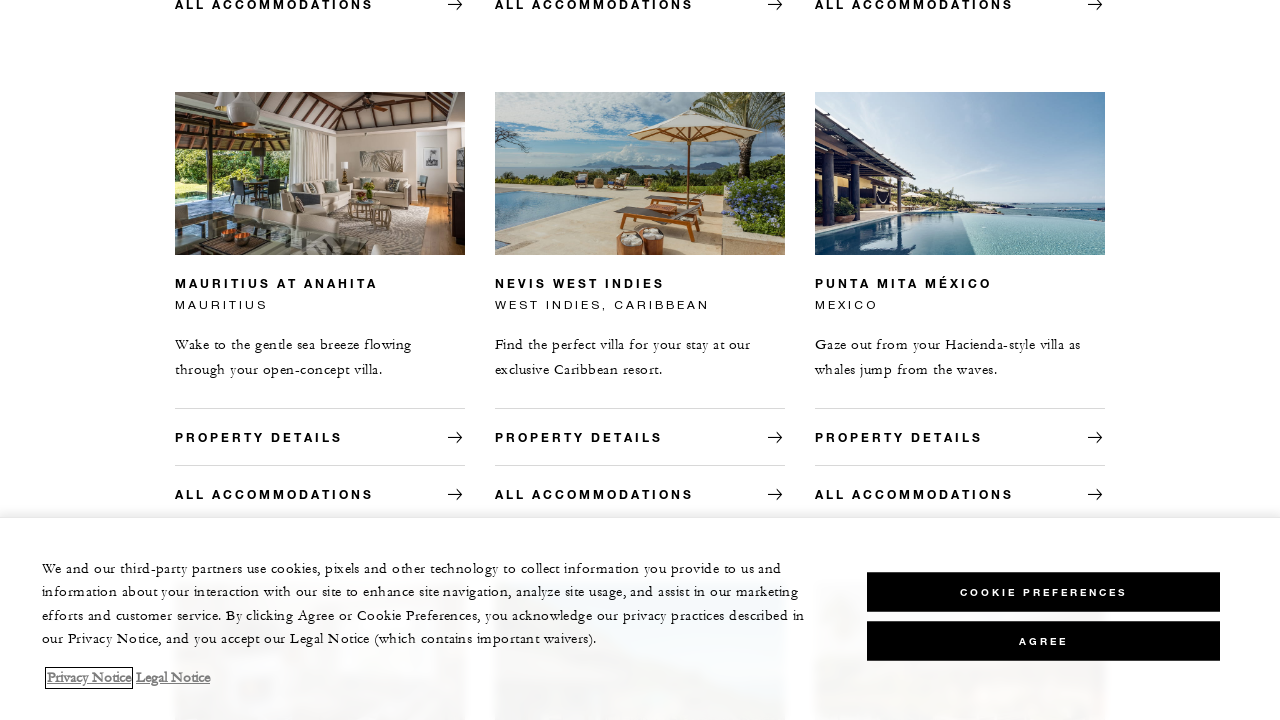

Scrolled to 2050px position
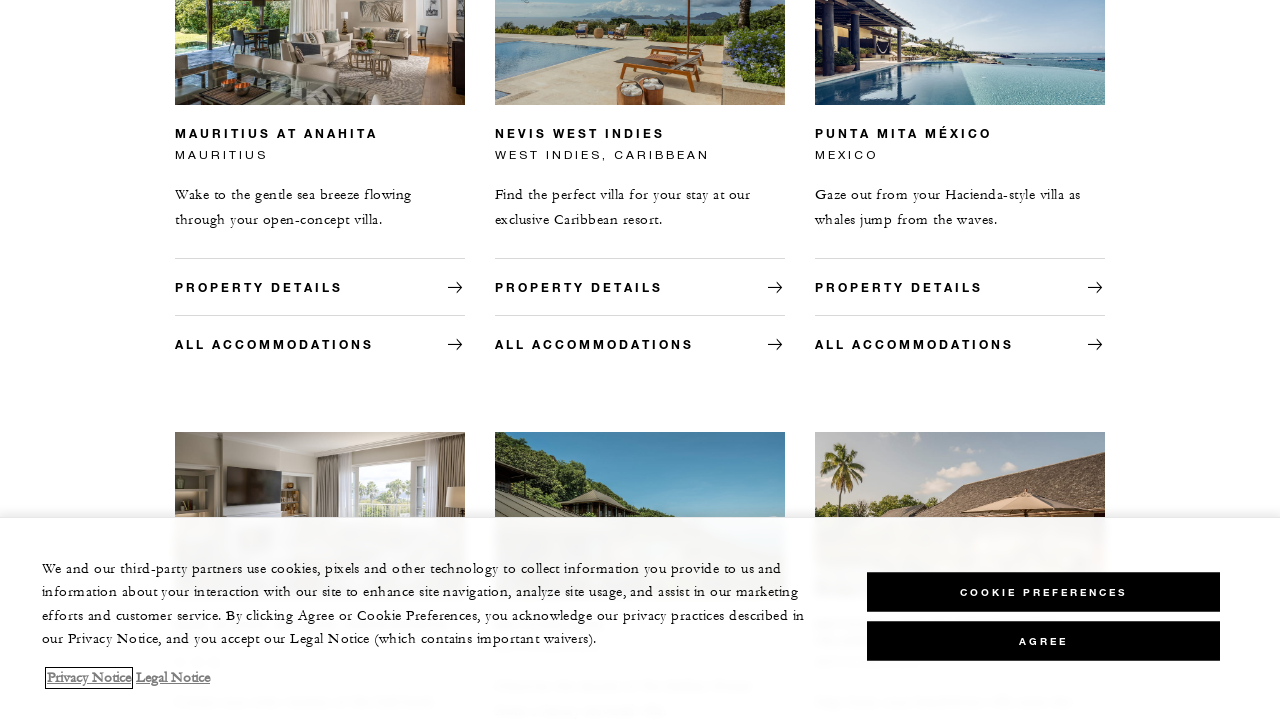

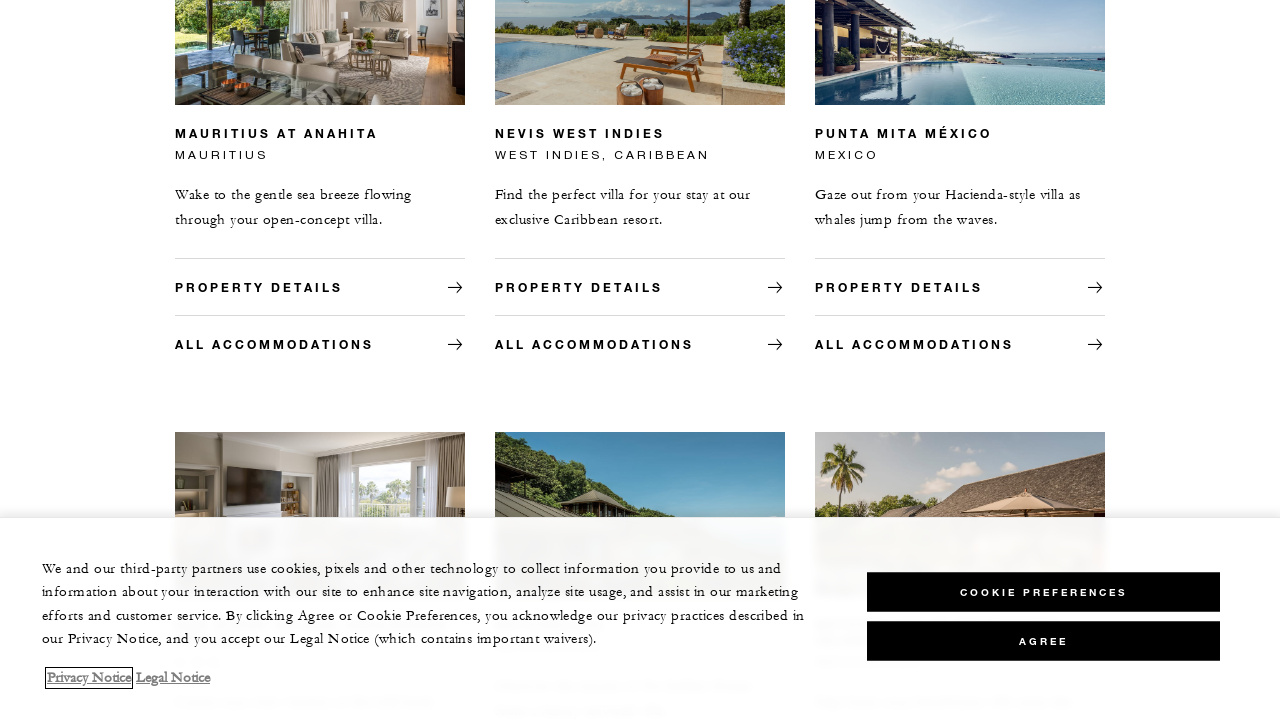